Tests the table sorting functionality by selecting a dropdown value, collecting vegetable names, and verifying that clicking the sort header produces the expected sorted order

Starting URL: https://rahulshettyacademy.com/seleniumPractise/#/offers

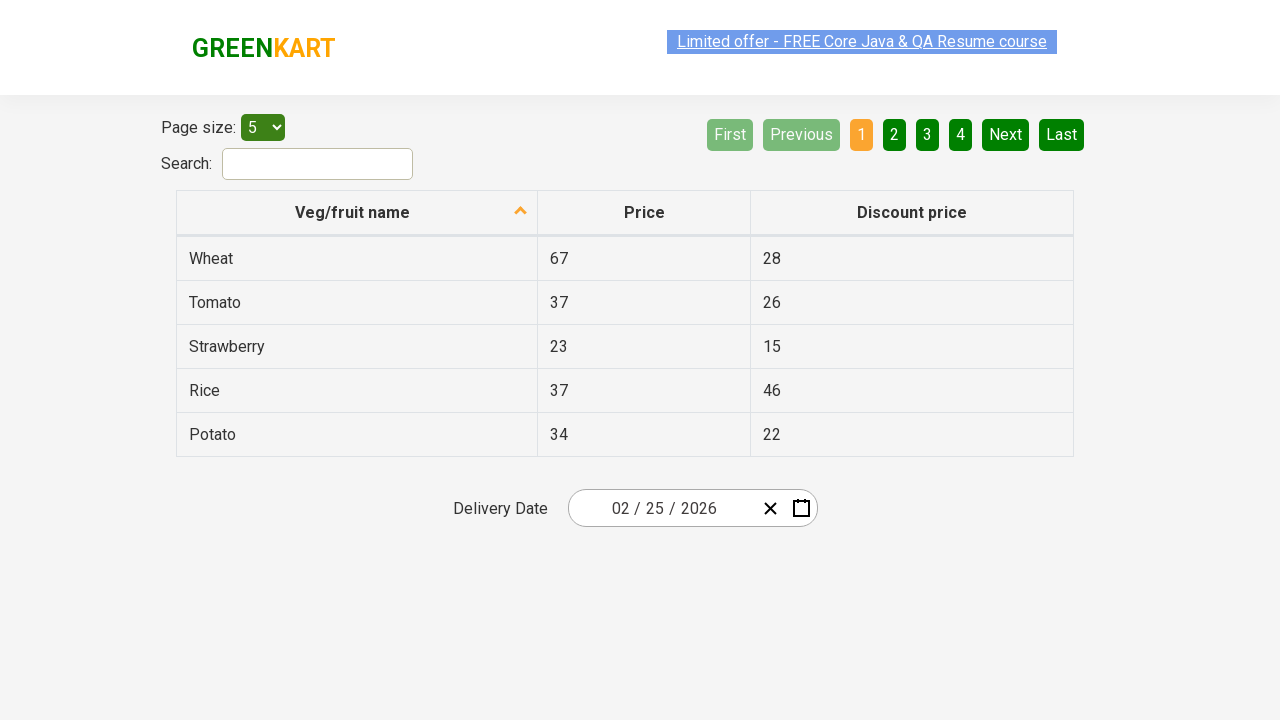

Selected '20' items per page from dropdown menu on #page-menu
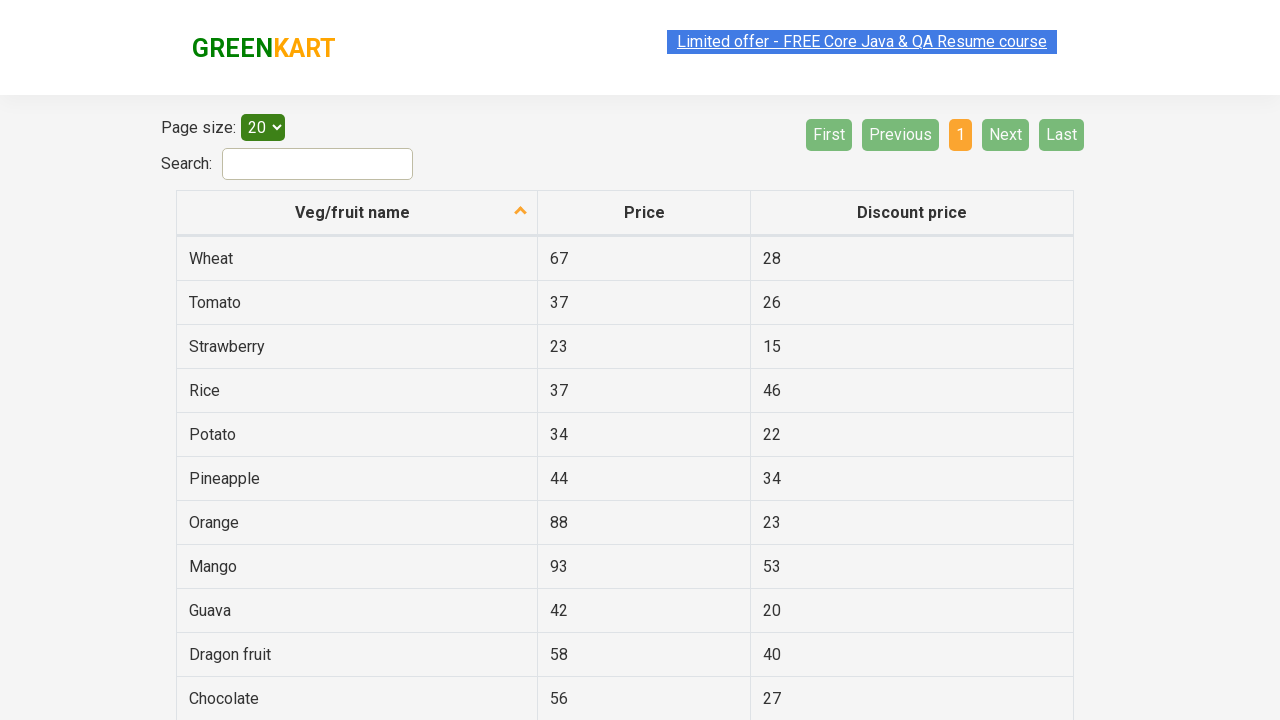

Located all vegetable name elements in first column
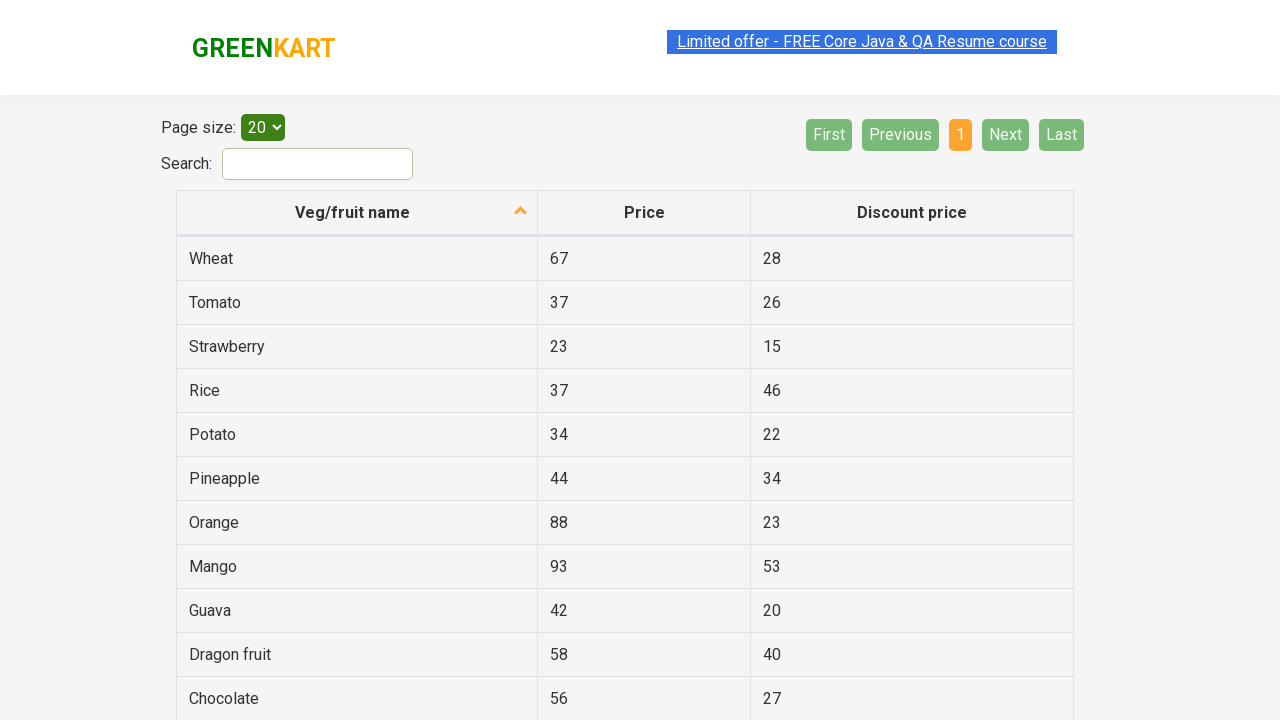

Collected 19 initial vegetable names
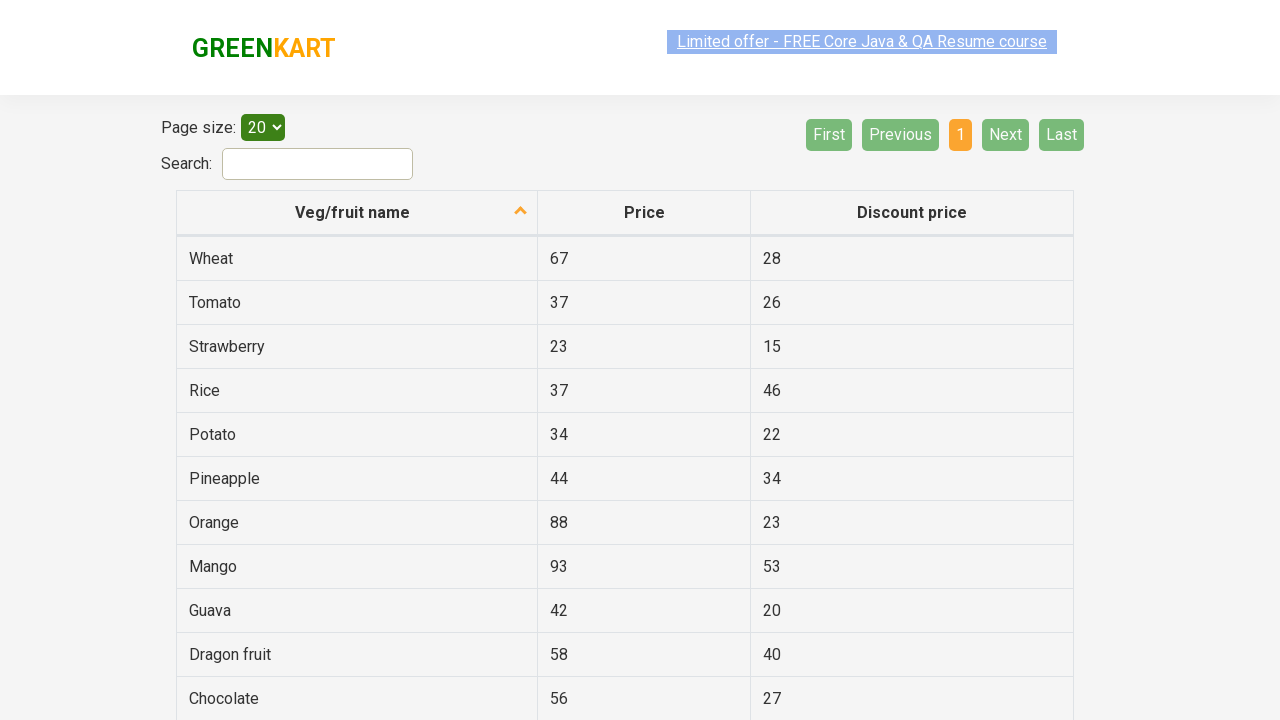

Sorted vegetable names alphabetically for expected order
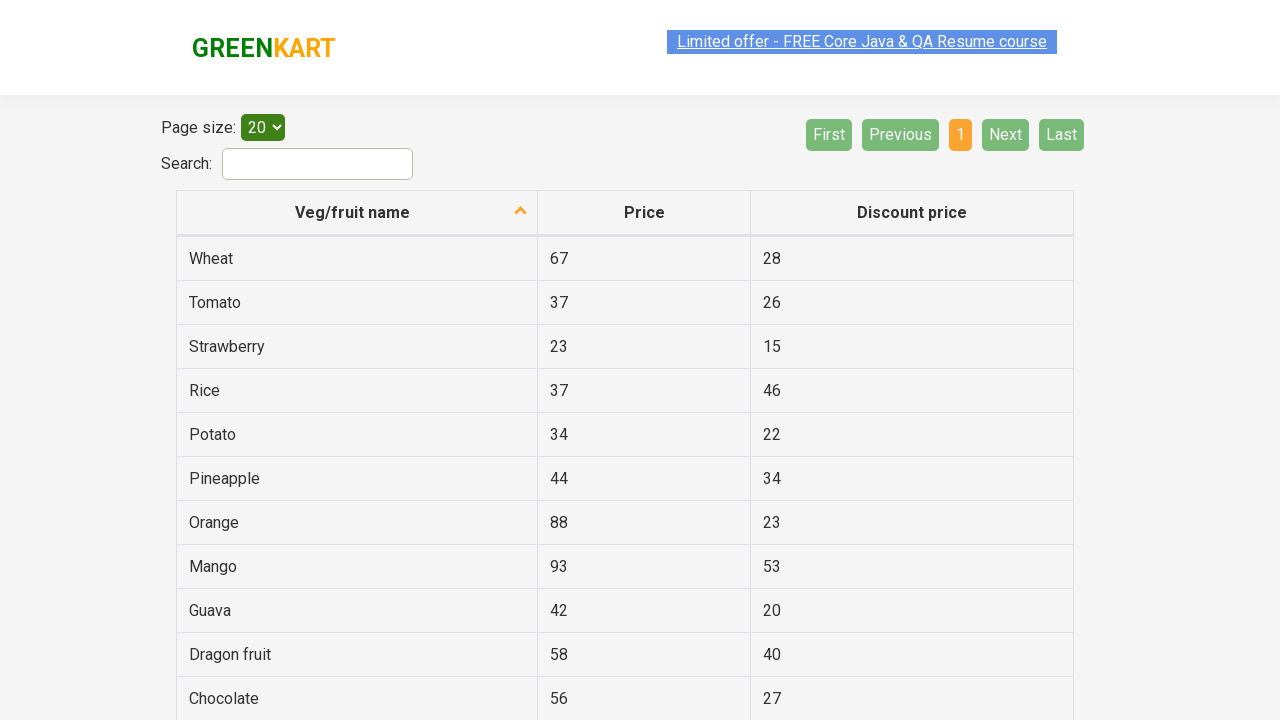

Clicked fruit name column header to trigger table sort at (357, 213) on xpath=//th[contains(@aria-label, 'fruit name')]
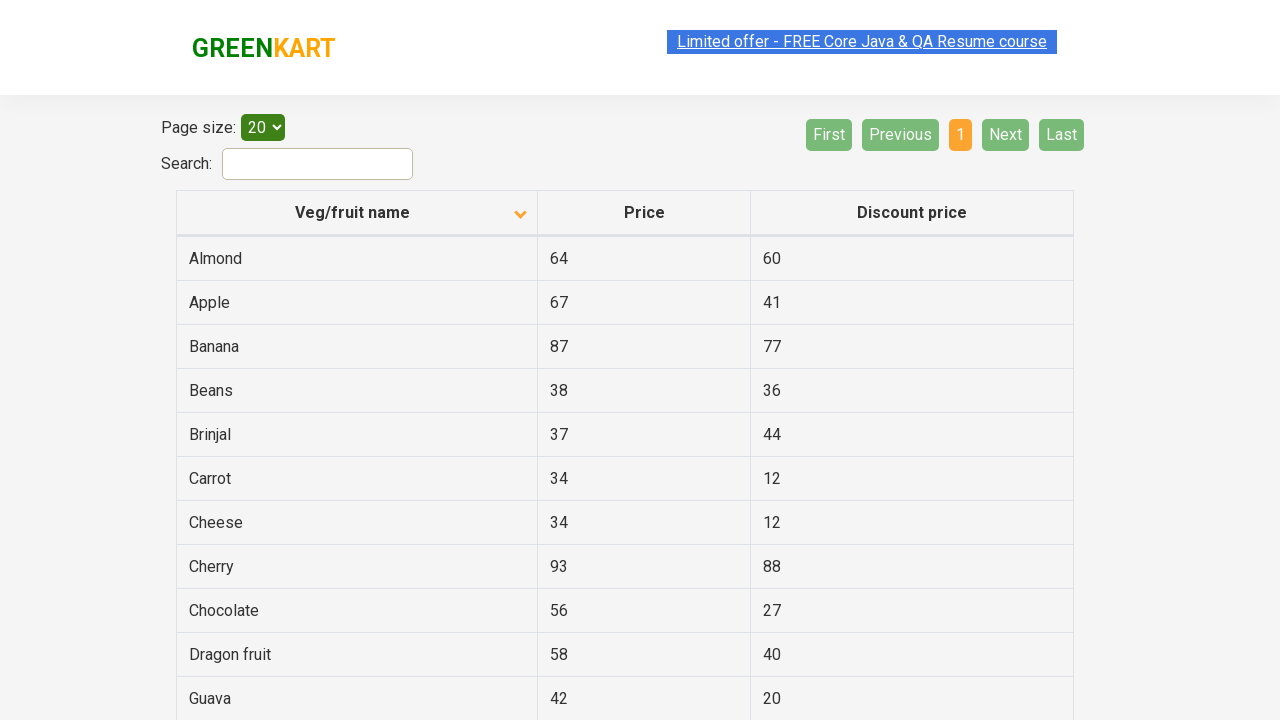

Waited 500ms for sorting animation to complete
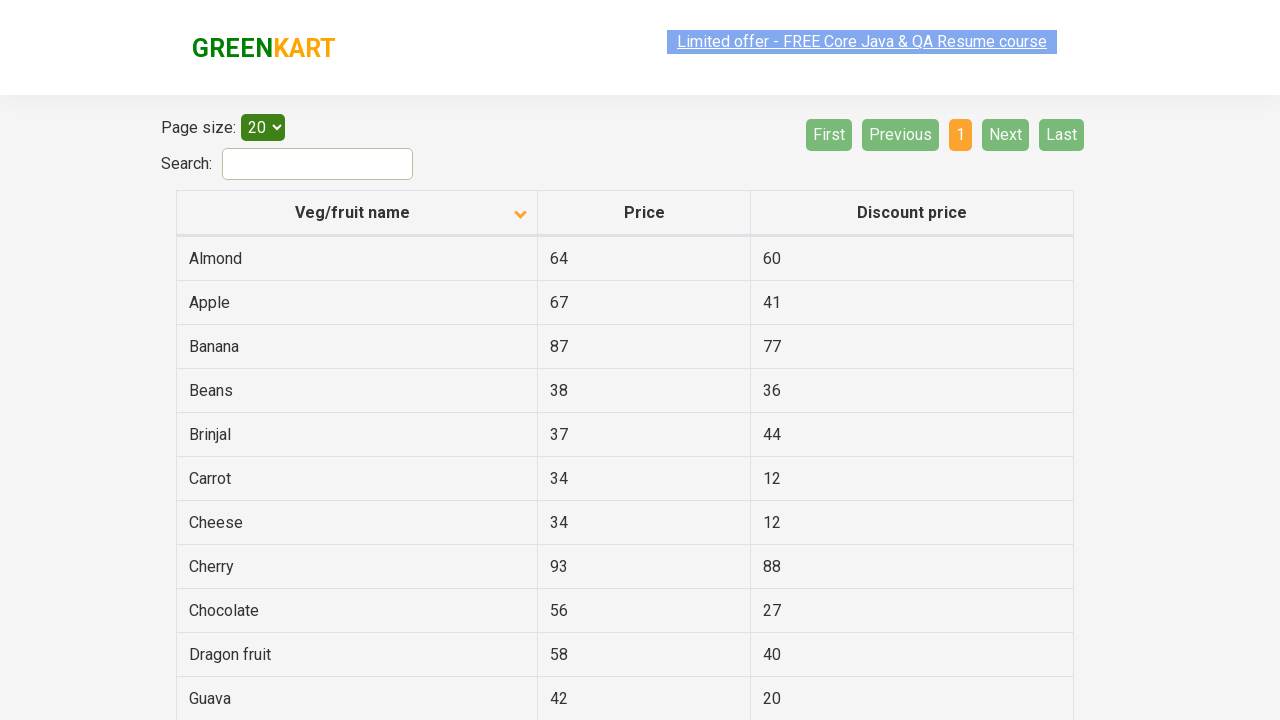

Located all vegetable name elements after sorting
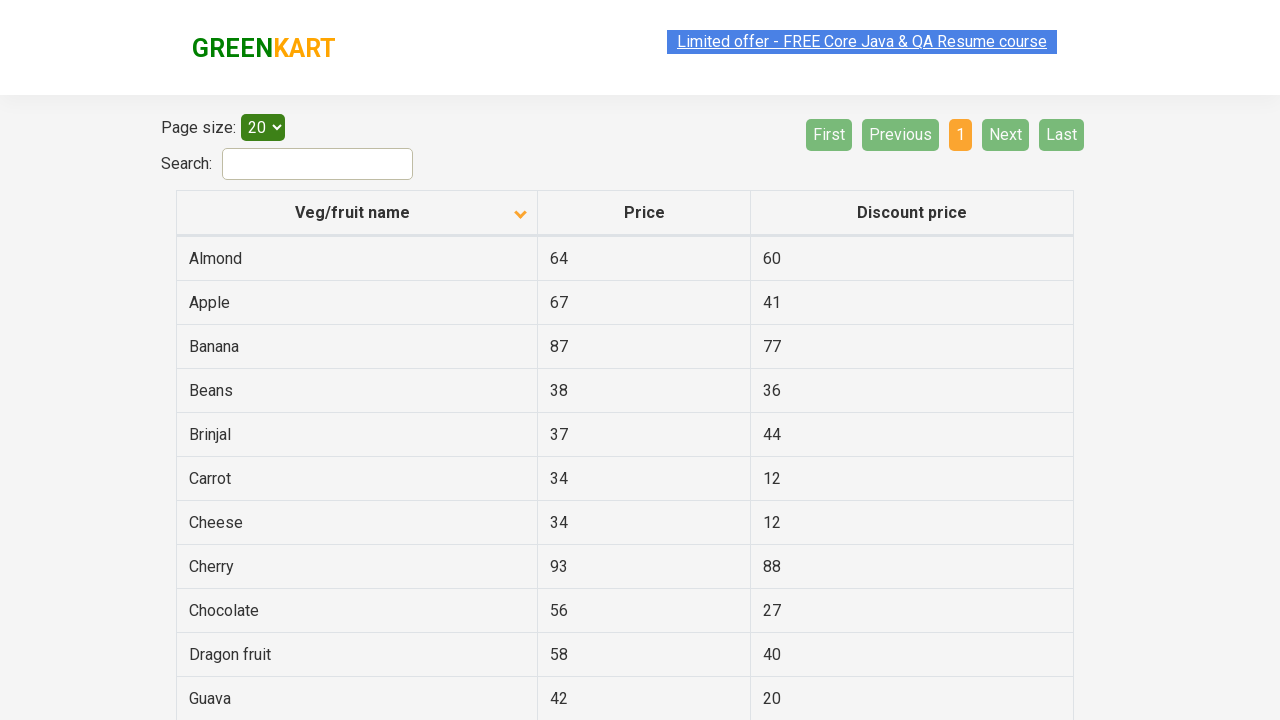

Collected 19 vegetable names from sorted table
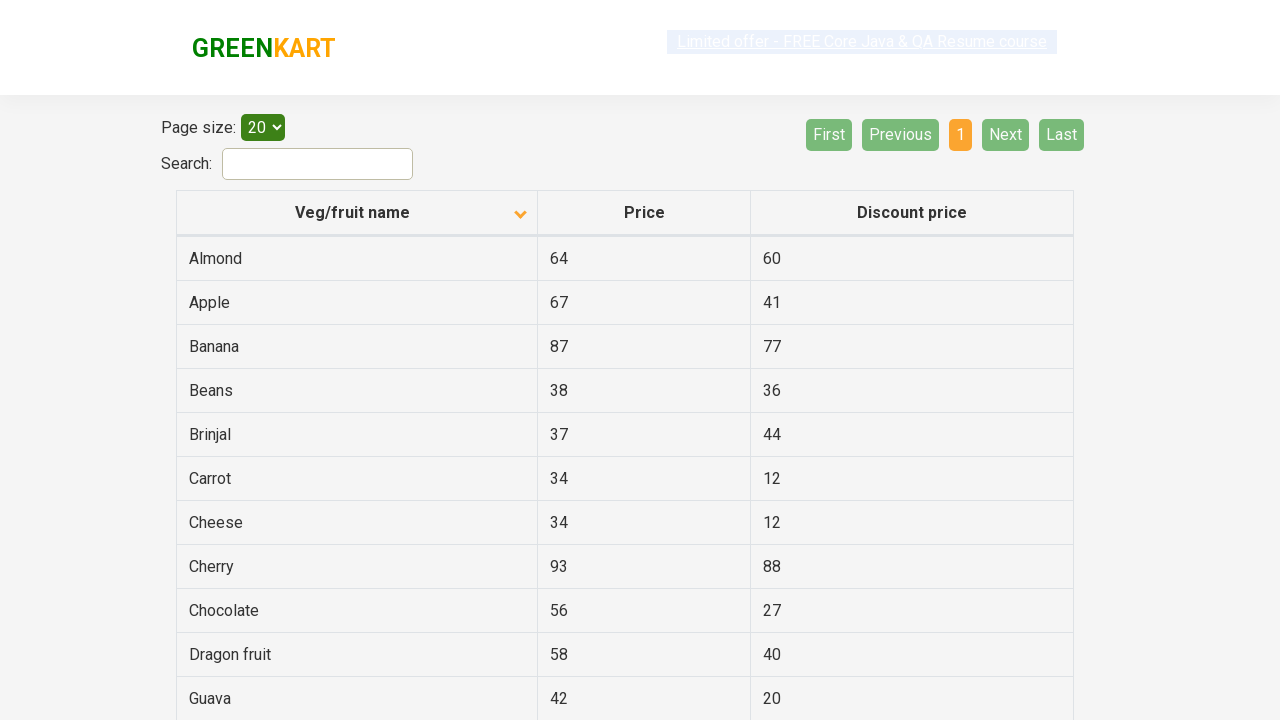

Verified that table sort order matches expected alphabetical order
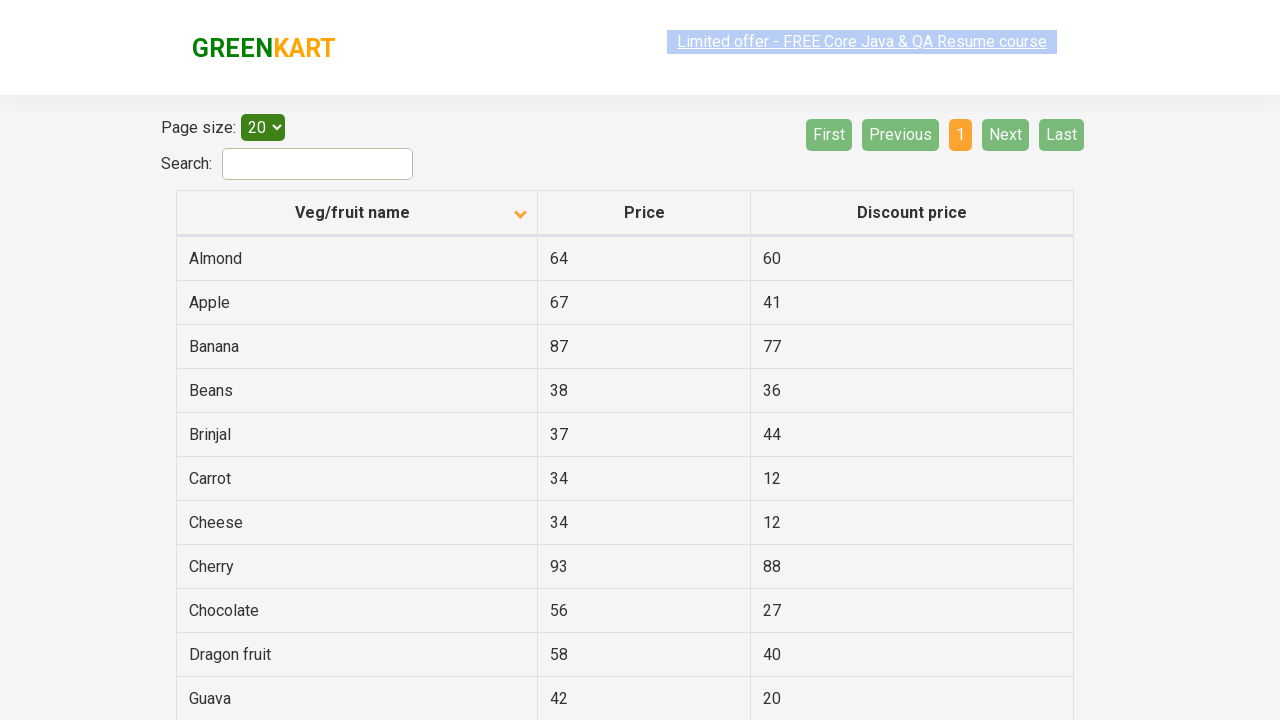

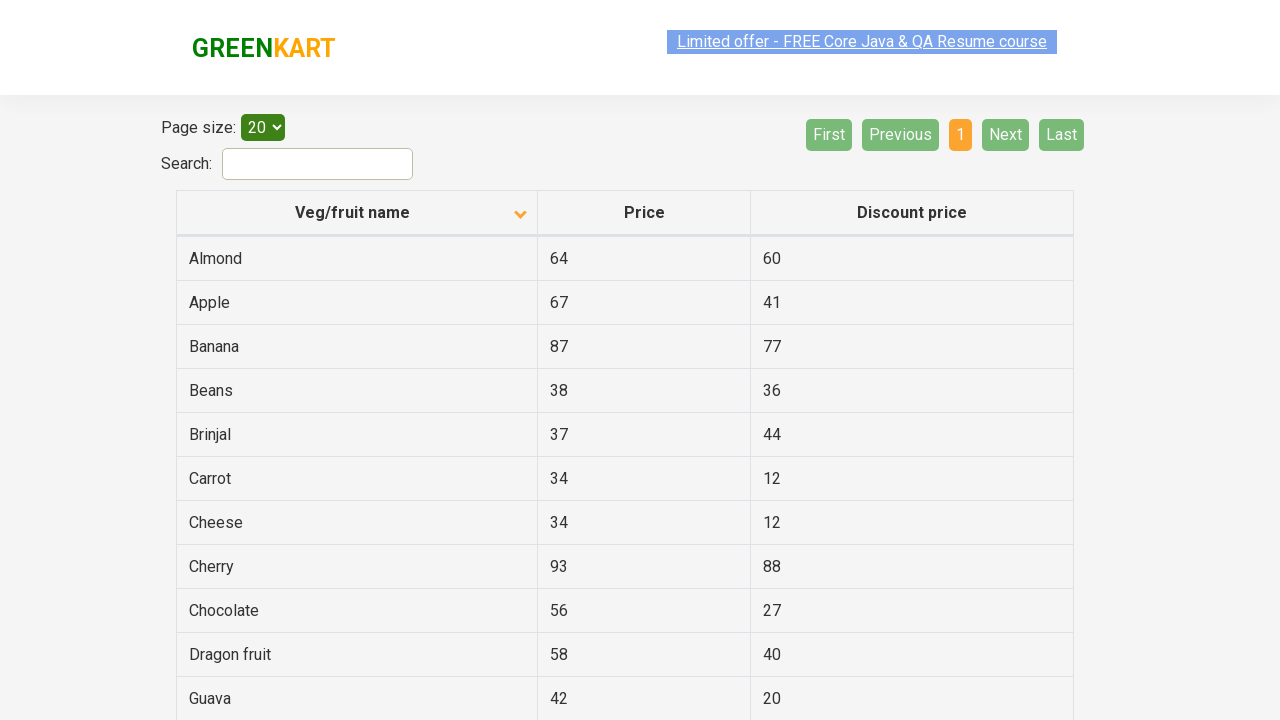